Tests window handle switching using a reusable method approach - clicks a link to open a new tab and verifies the title is "New Window"

Starting URL: https://the-internet.herokuapp.com/windows

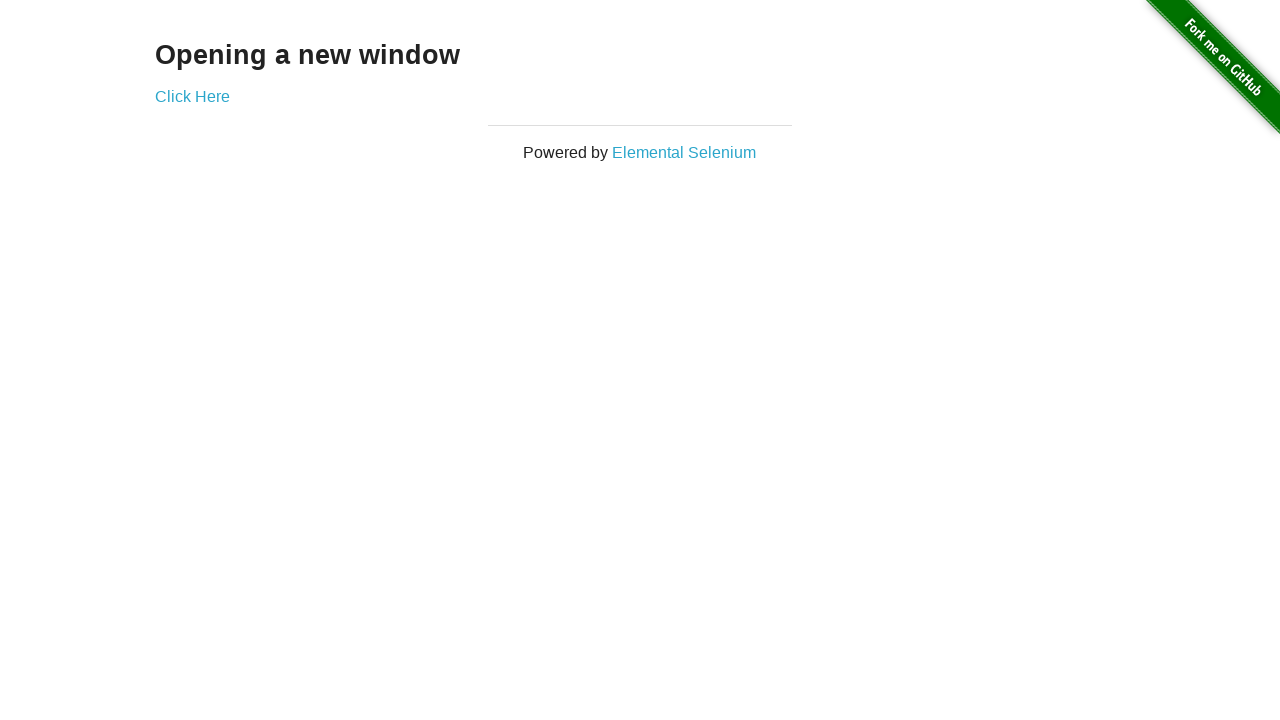

Navigated to https://the-internet.herokuapp.com/windows
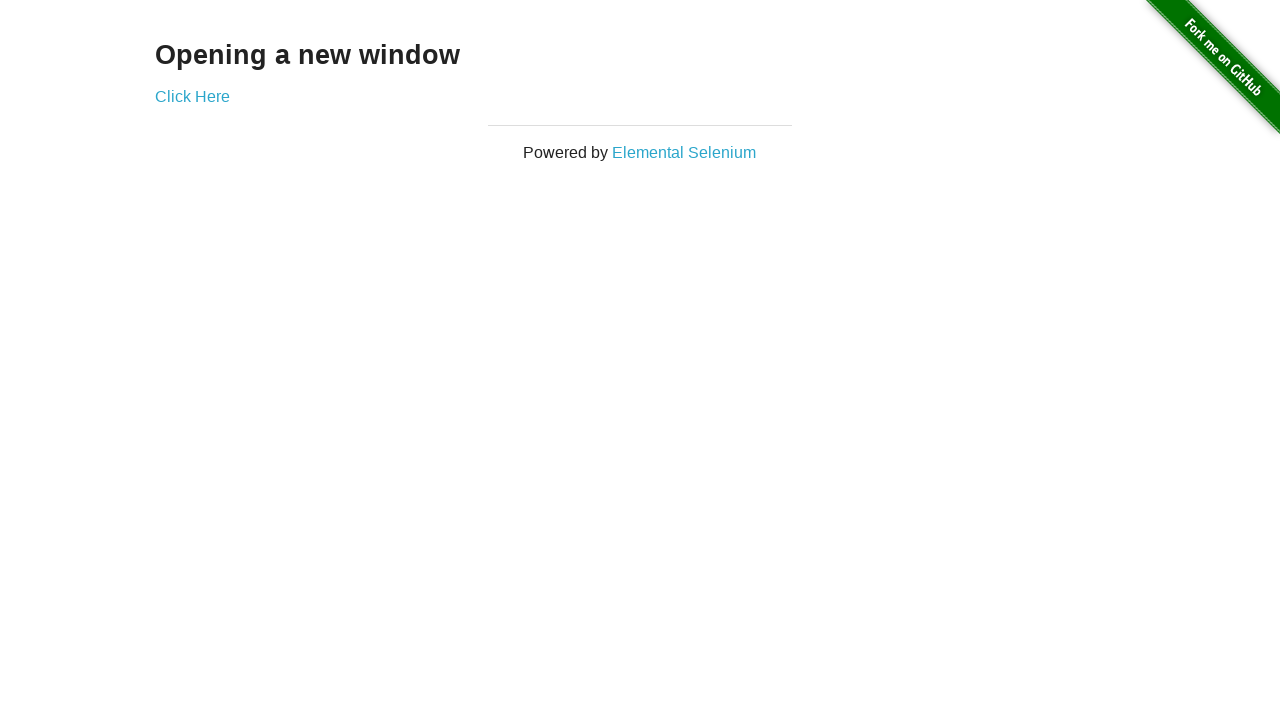

Clicked 'Click Here' link to open new tab at (192, 96) on text=Click Here
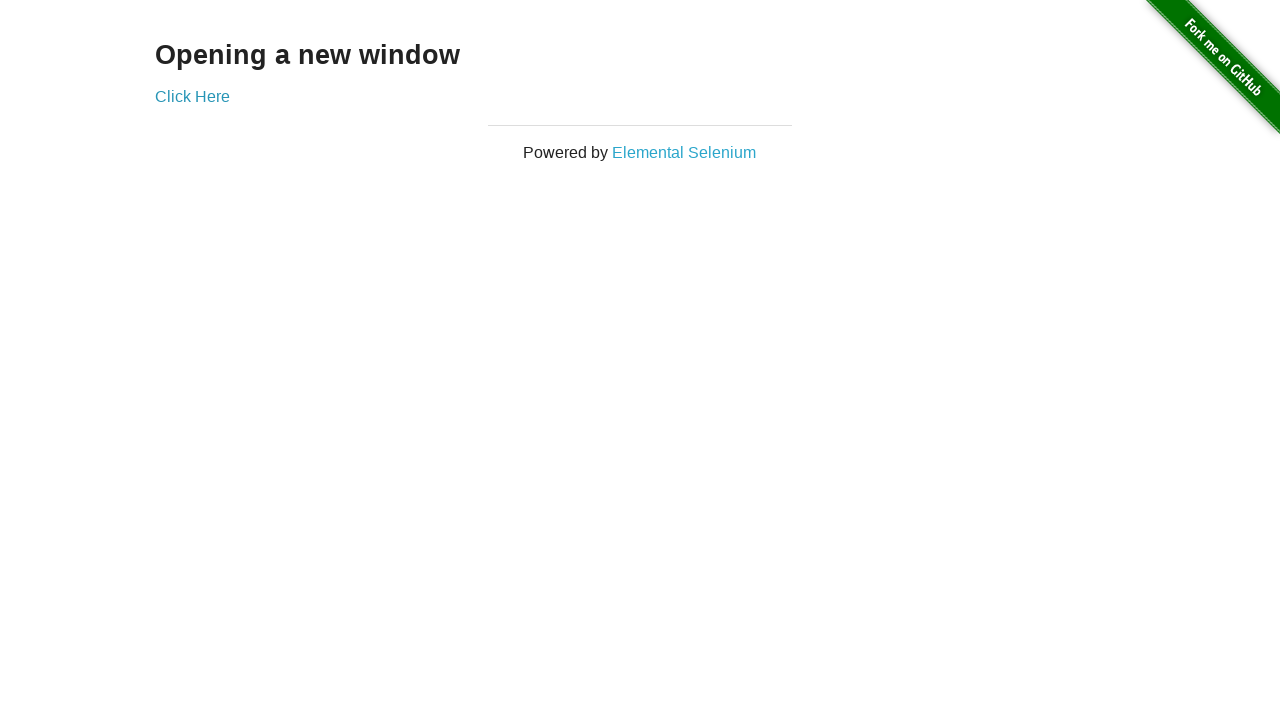

Captured new page/tab handle
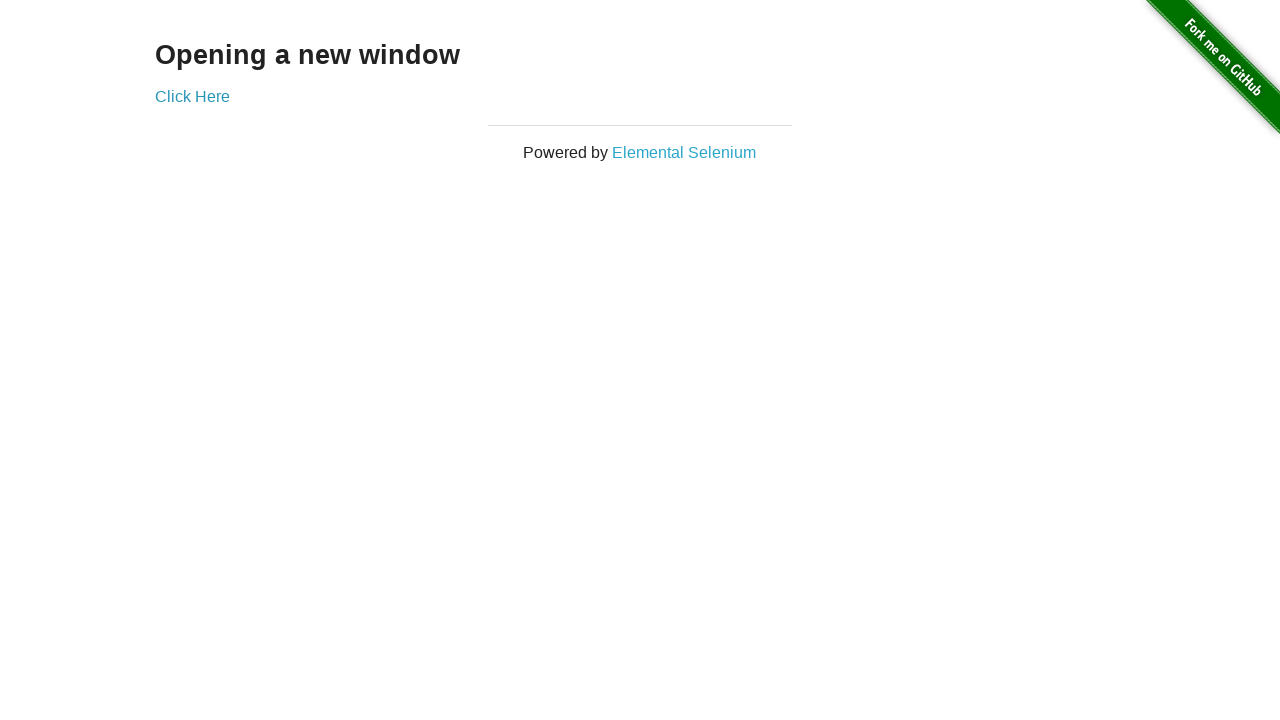

New page/tab finished loading
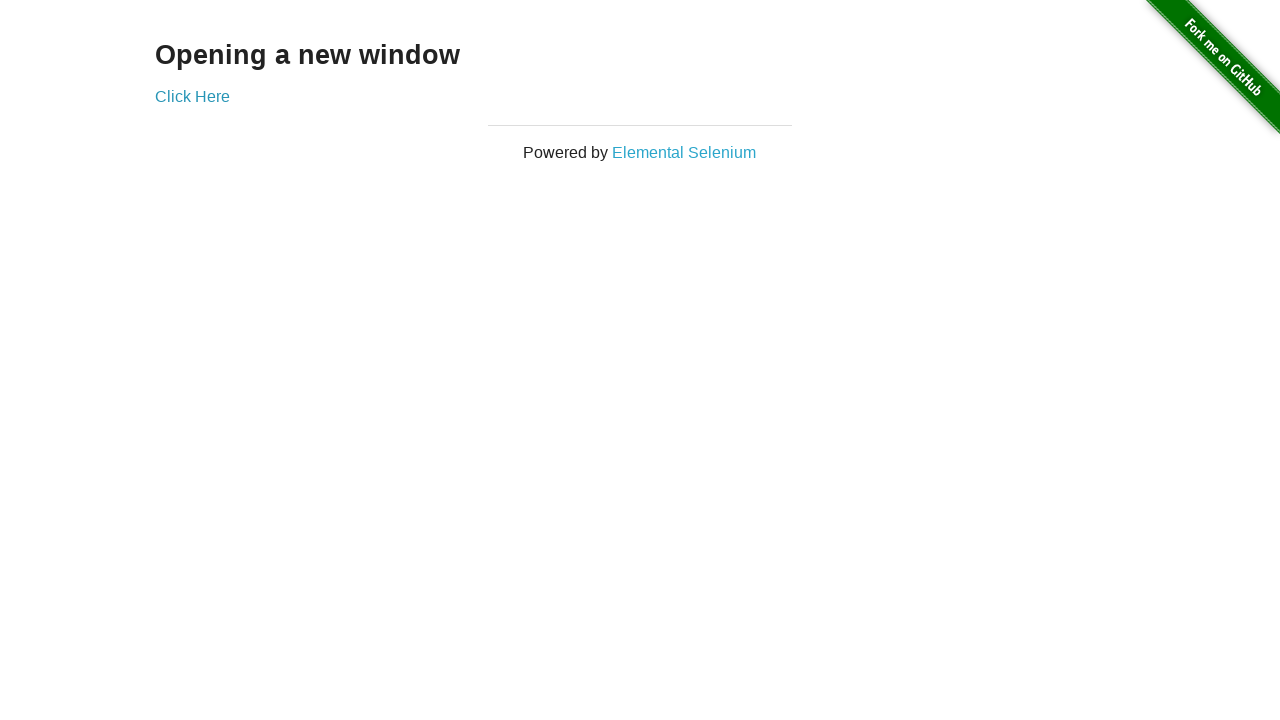

Verified new page title is 'New Window'
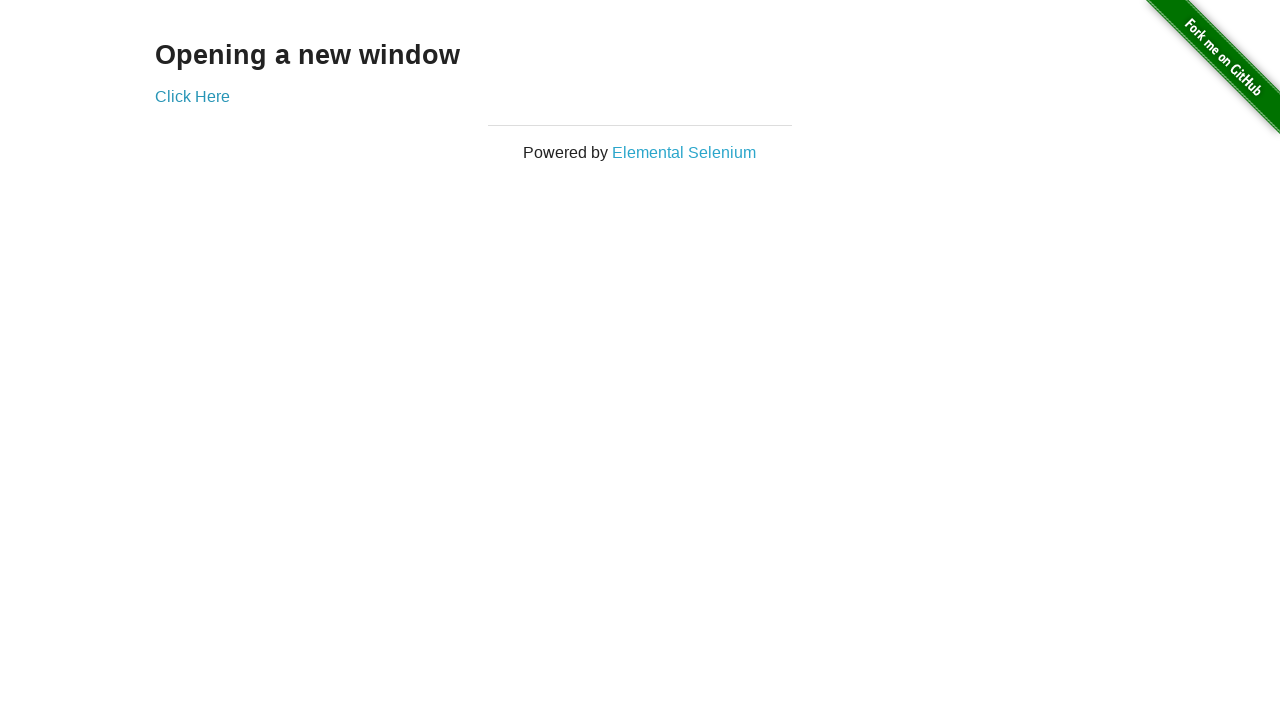

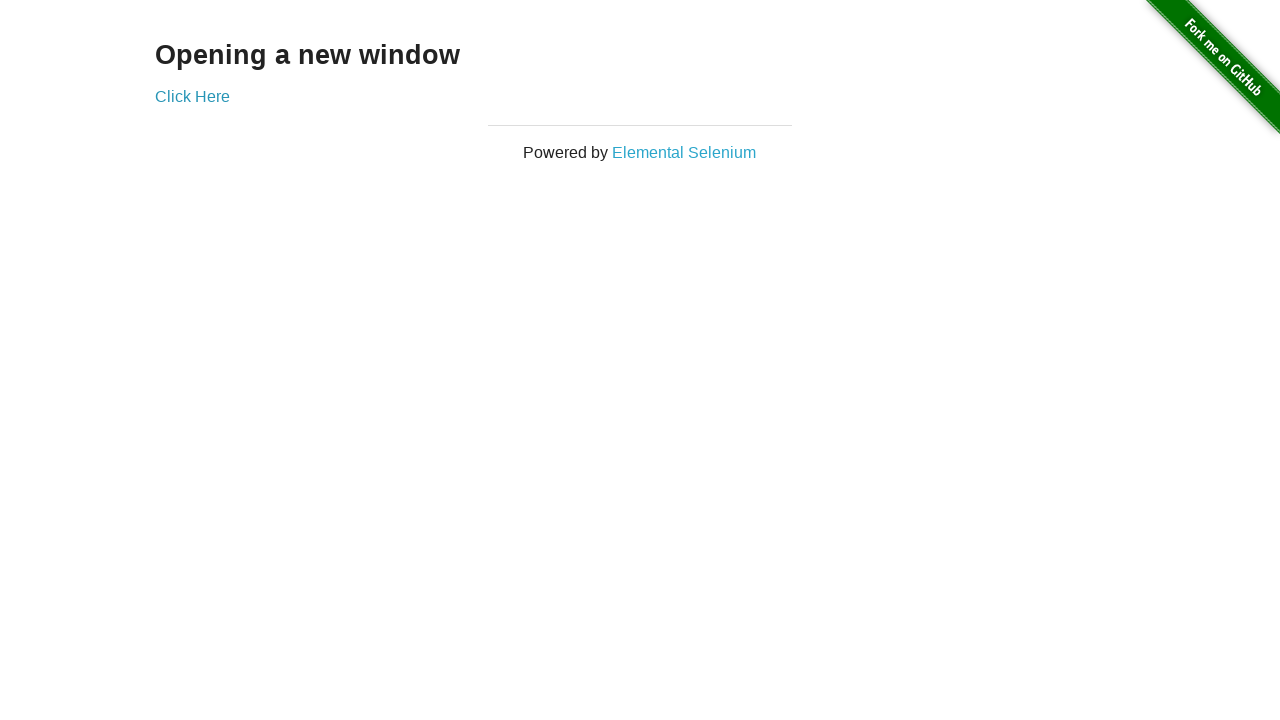